Tests DOM traversal using first() method to find the first cell in a web table row and verify it contains expected text

Starting URL: https://rahulshettyacademy.com/AutomationPractice/

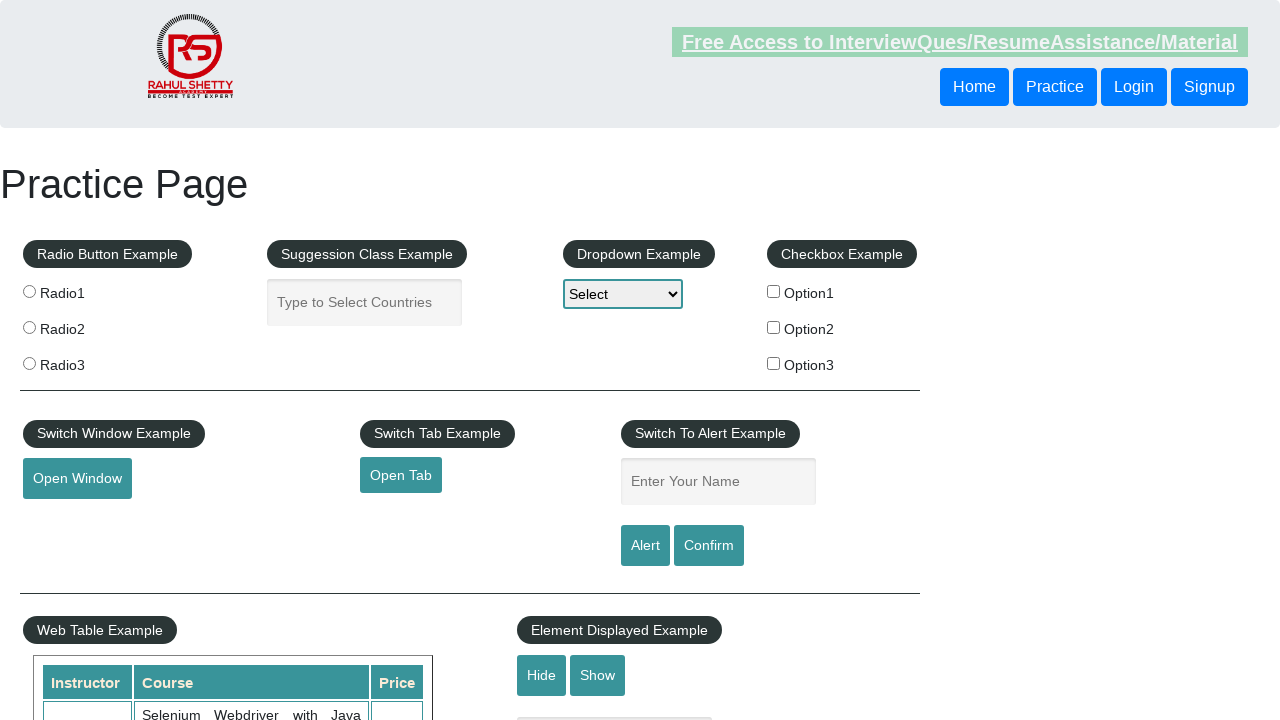

Located the Web Table Example table
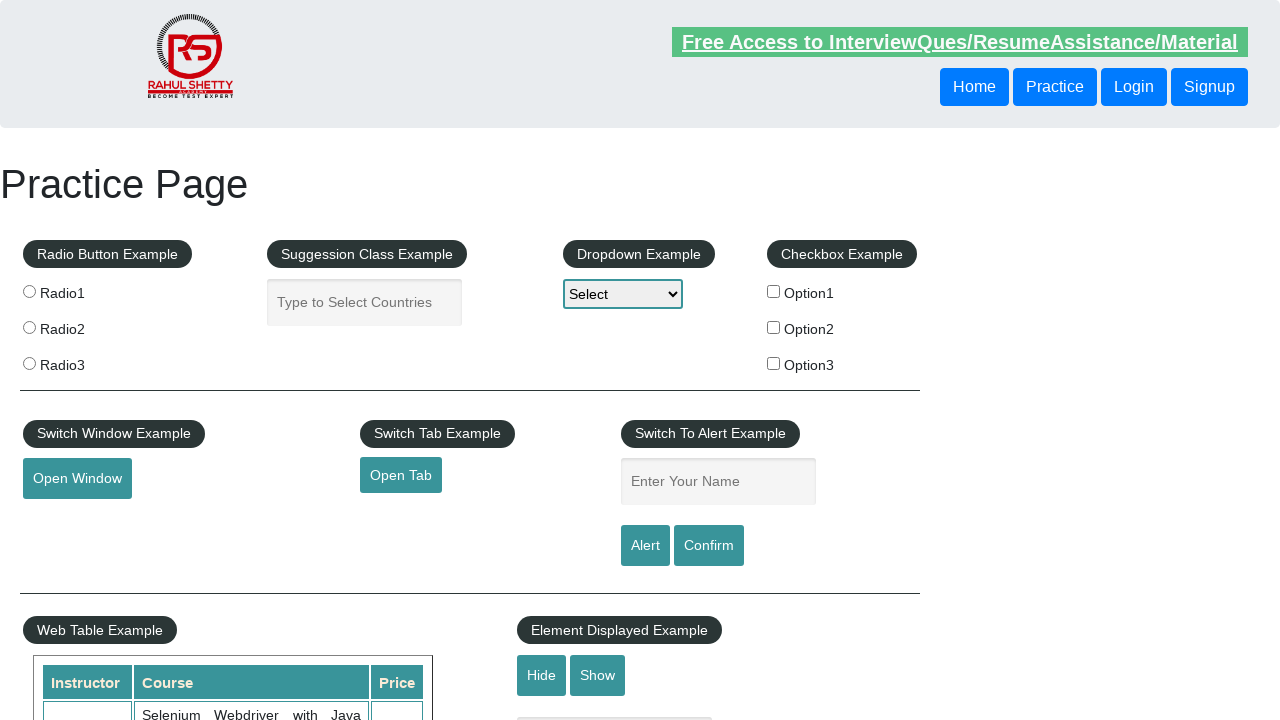

Located the first cell in the first data row of the table
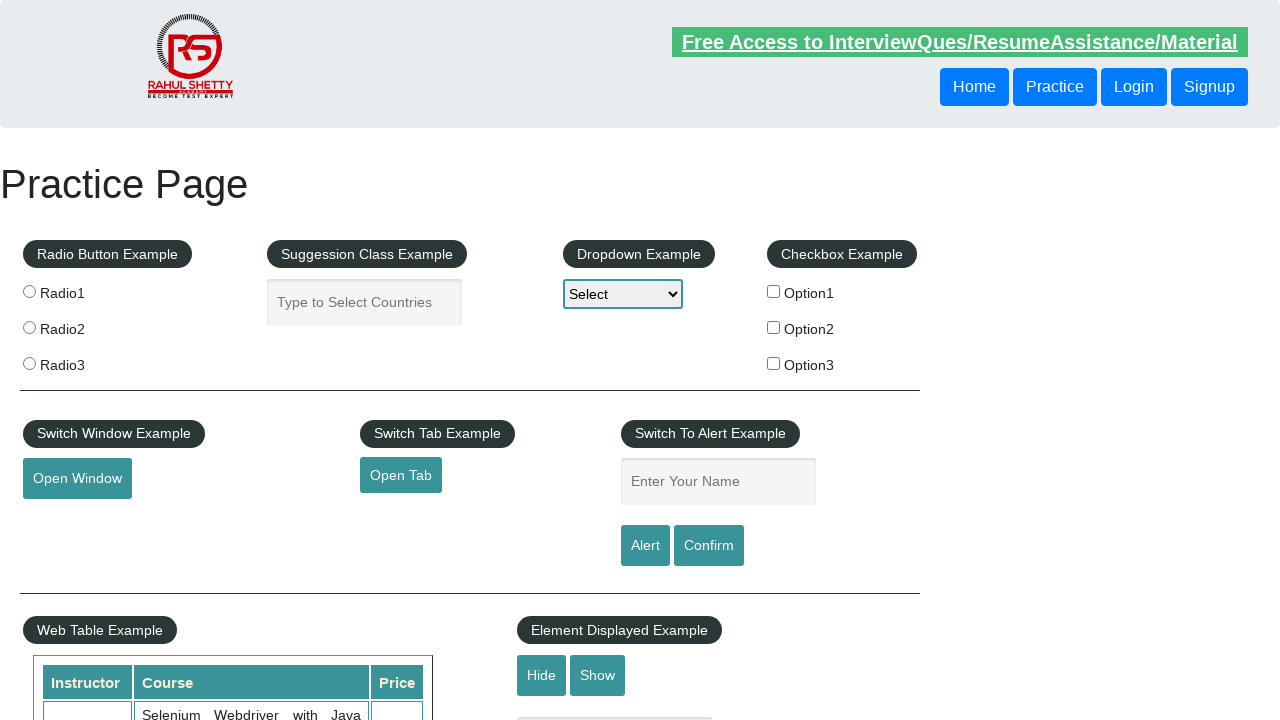

First cell became visible
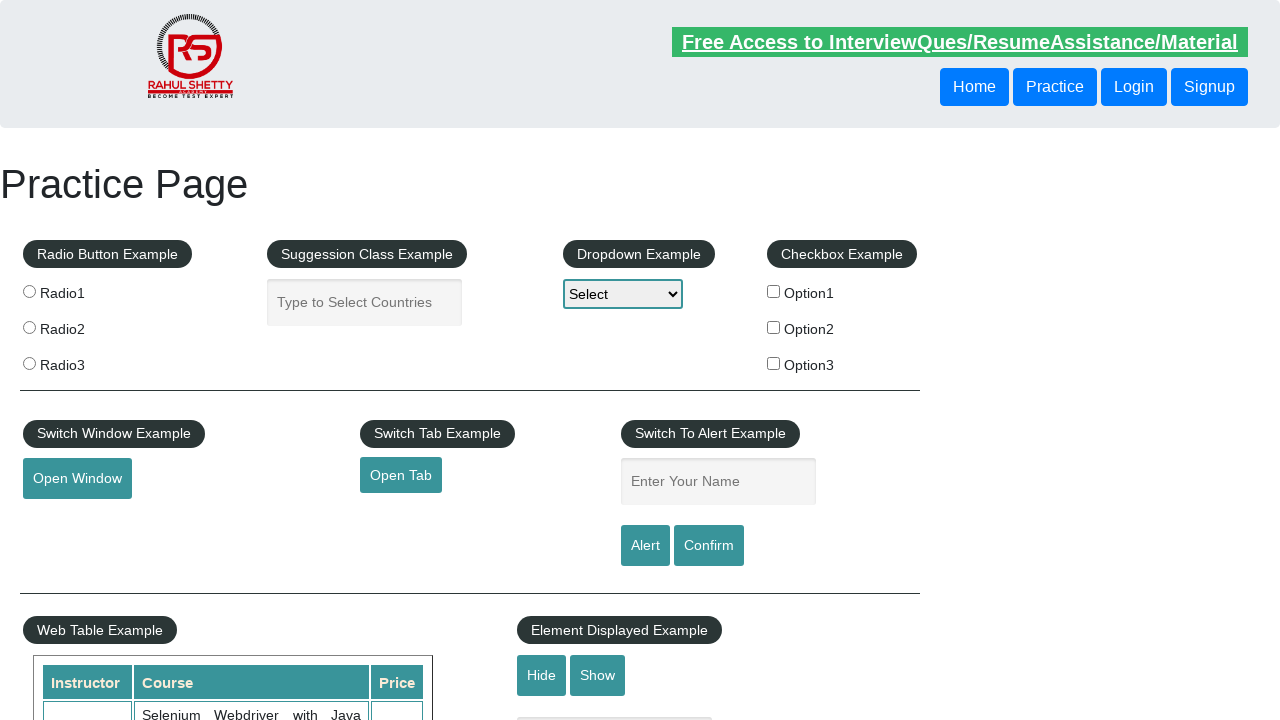

Verified first cell contains expected text 'Rahul Shetty'
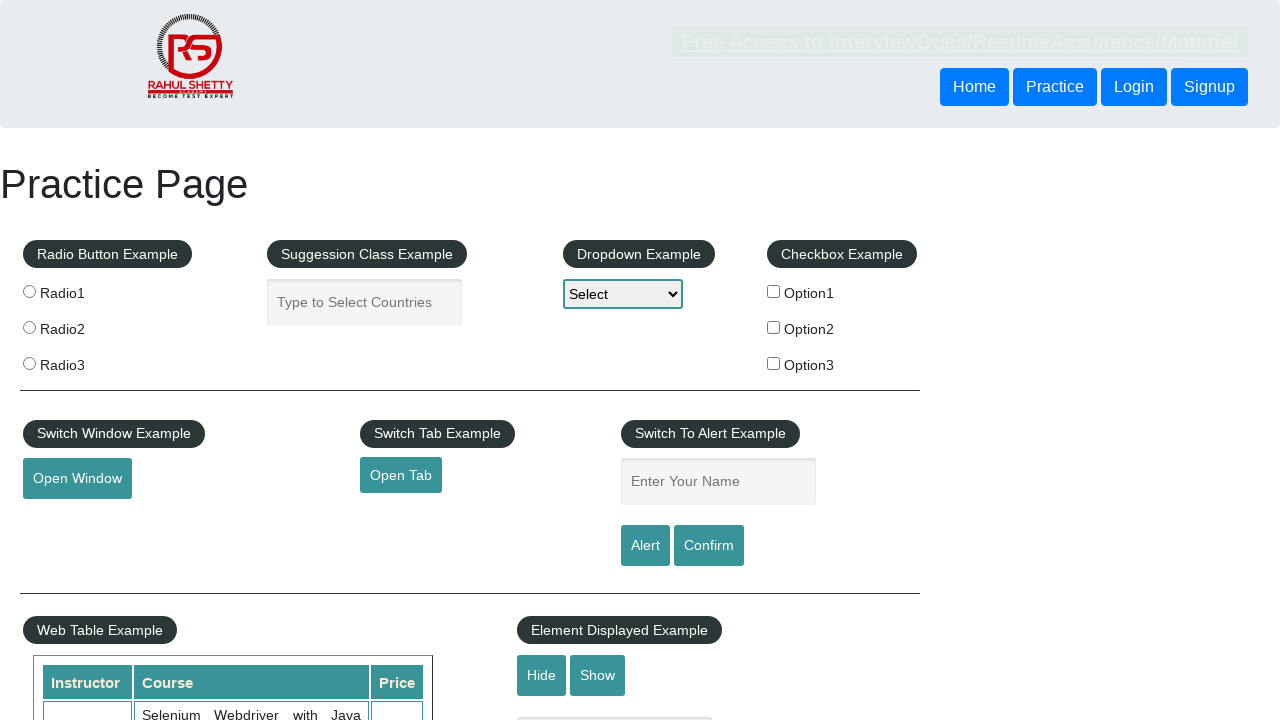

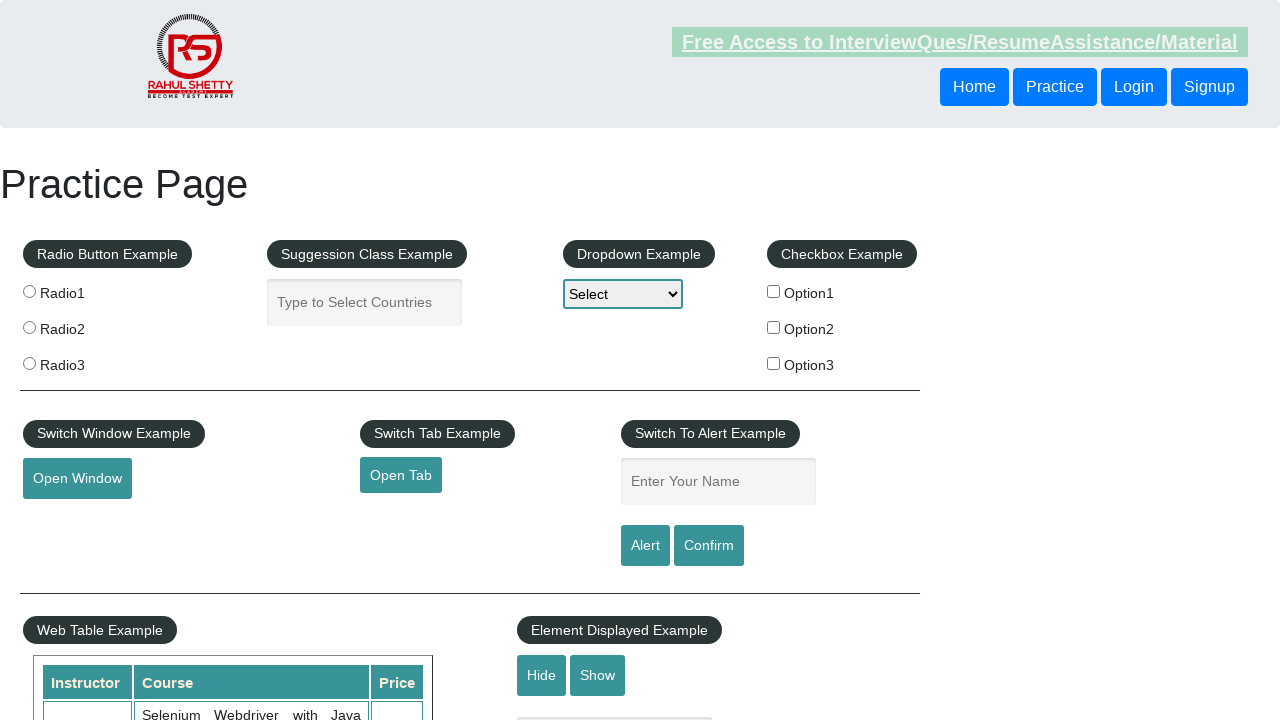